Tests fluent wait functionality by scrolling to bottom, clicking alert button and handling the delayed alert

Starting URL: https://demoqa.com/alerts

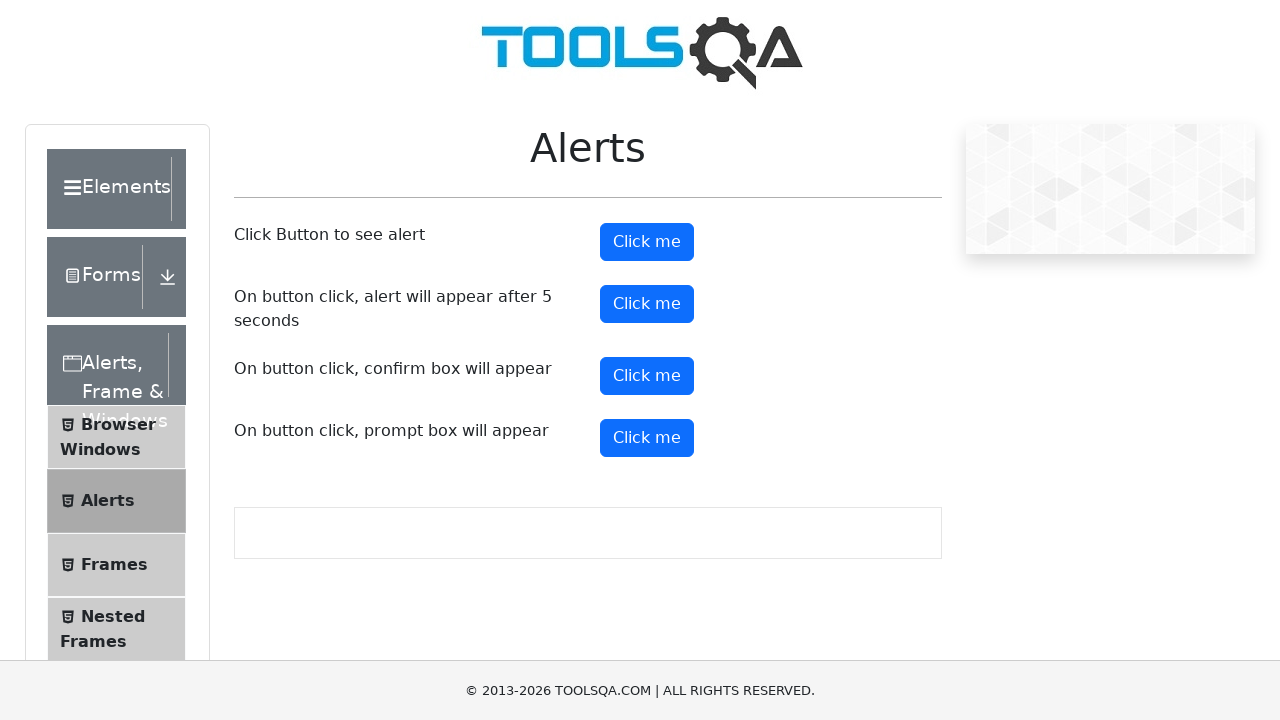

Scrolled to bottom of page
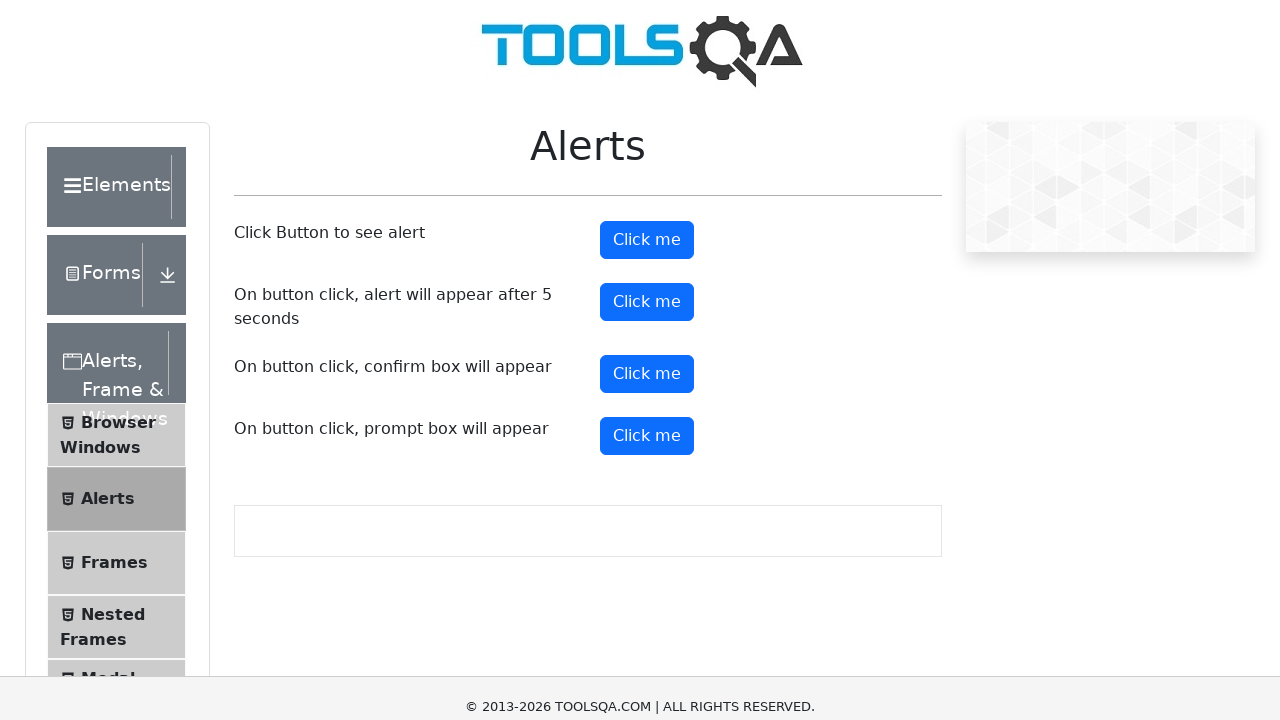

Clicked alert button to trigger delayed alert at (647, 19) on #timerAlertButton
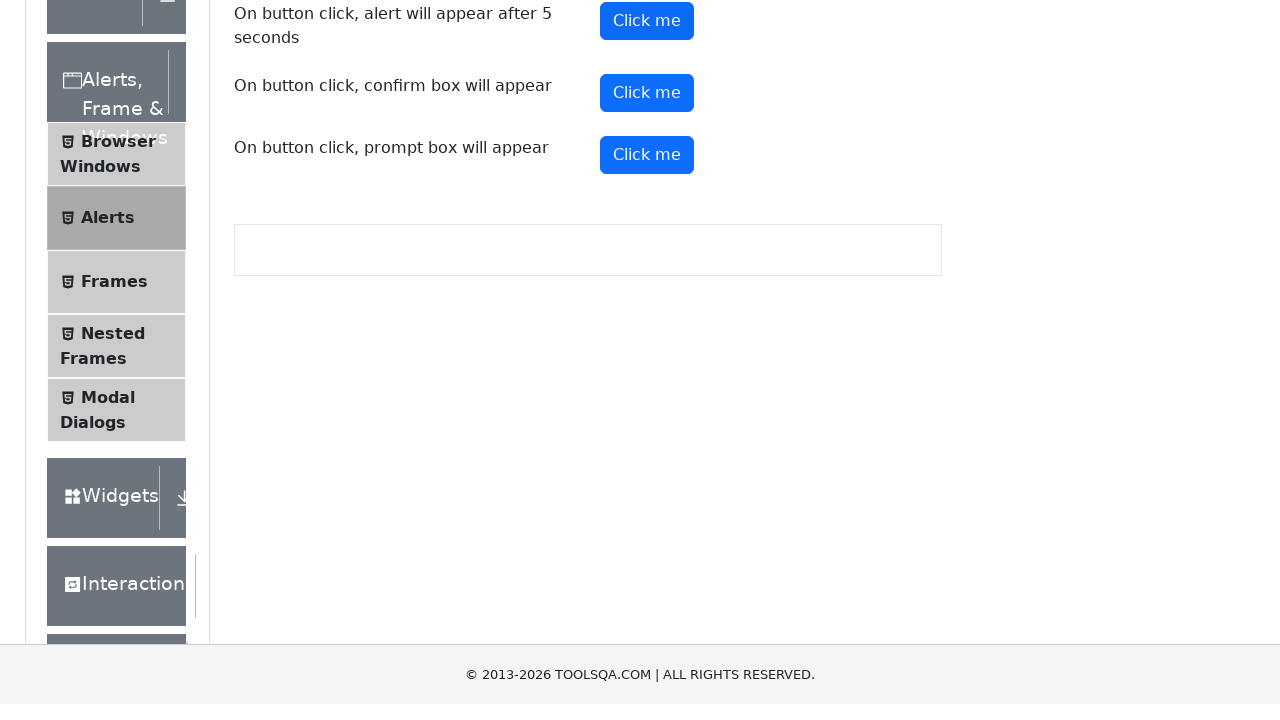

Handled and accepted delayed alert dialog
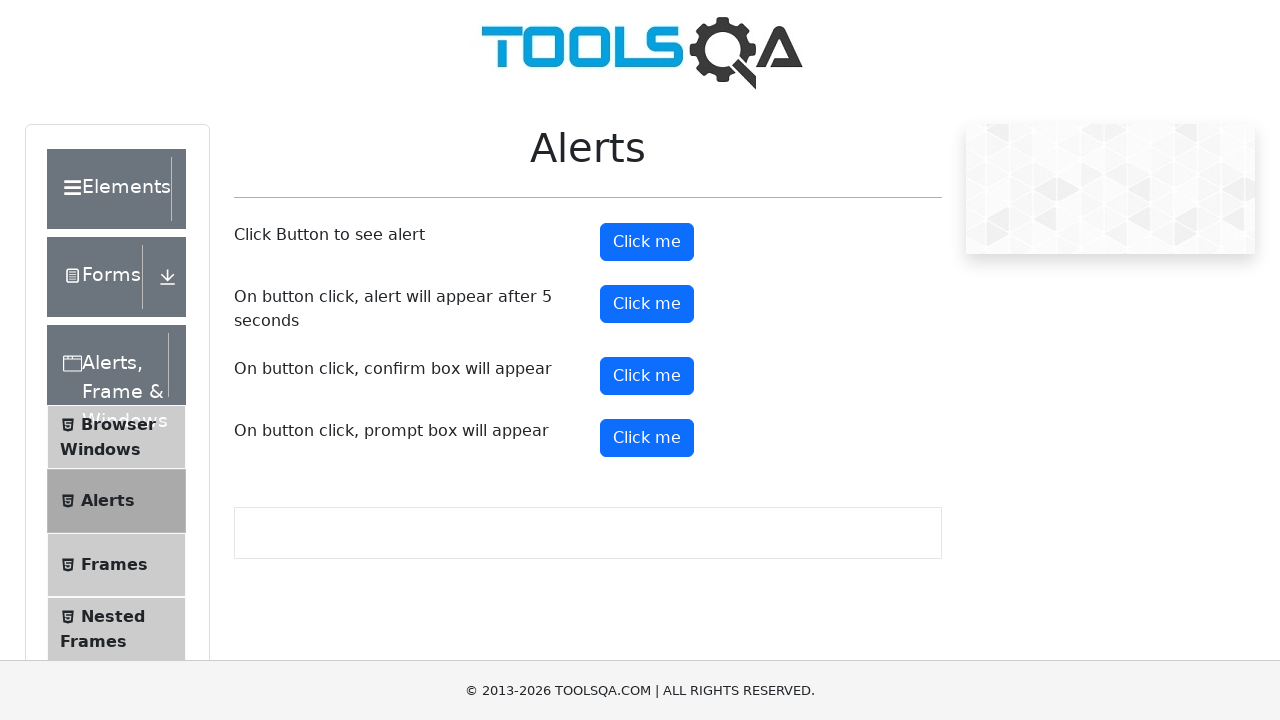

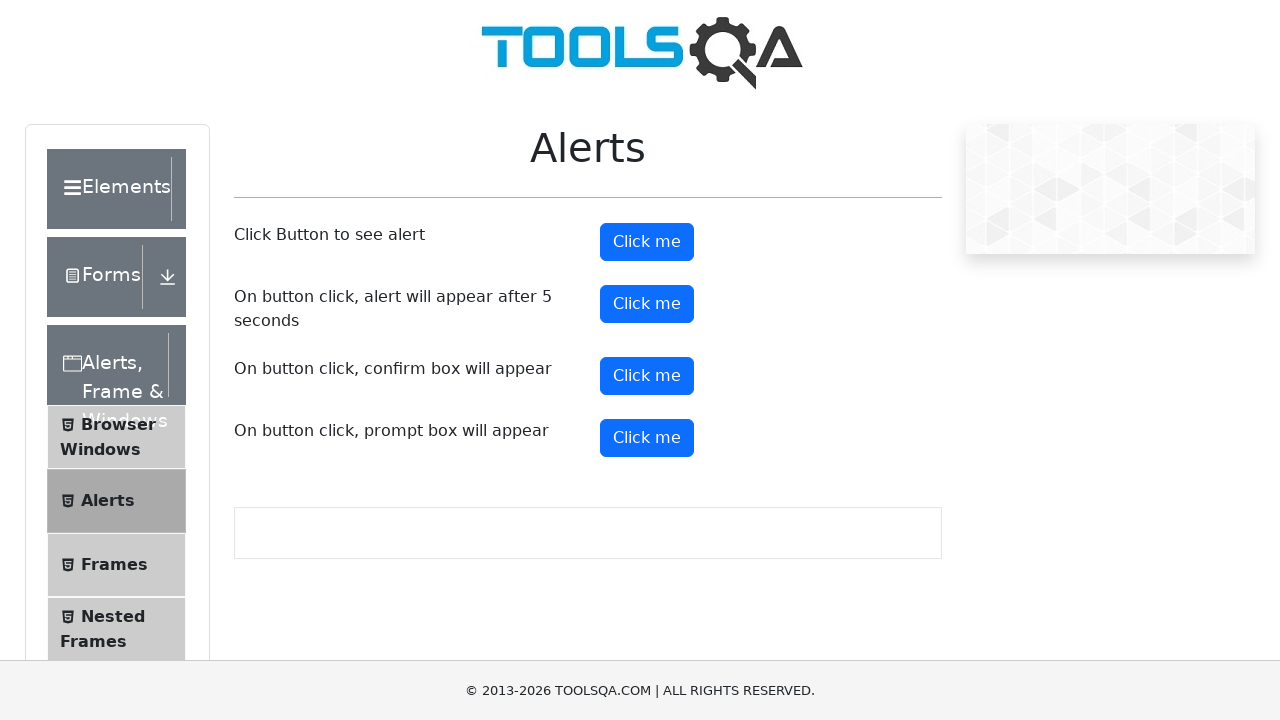